Tests that todo data persists after page reload

Starting URL: https://demo.playwright.dev/todomvc

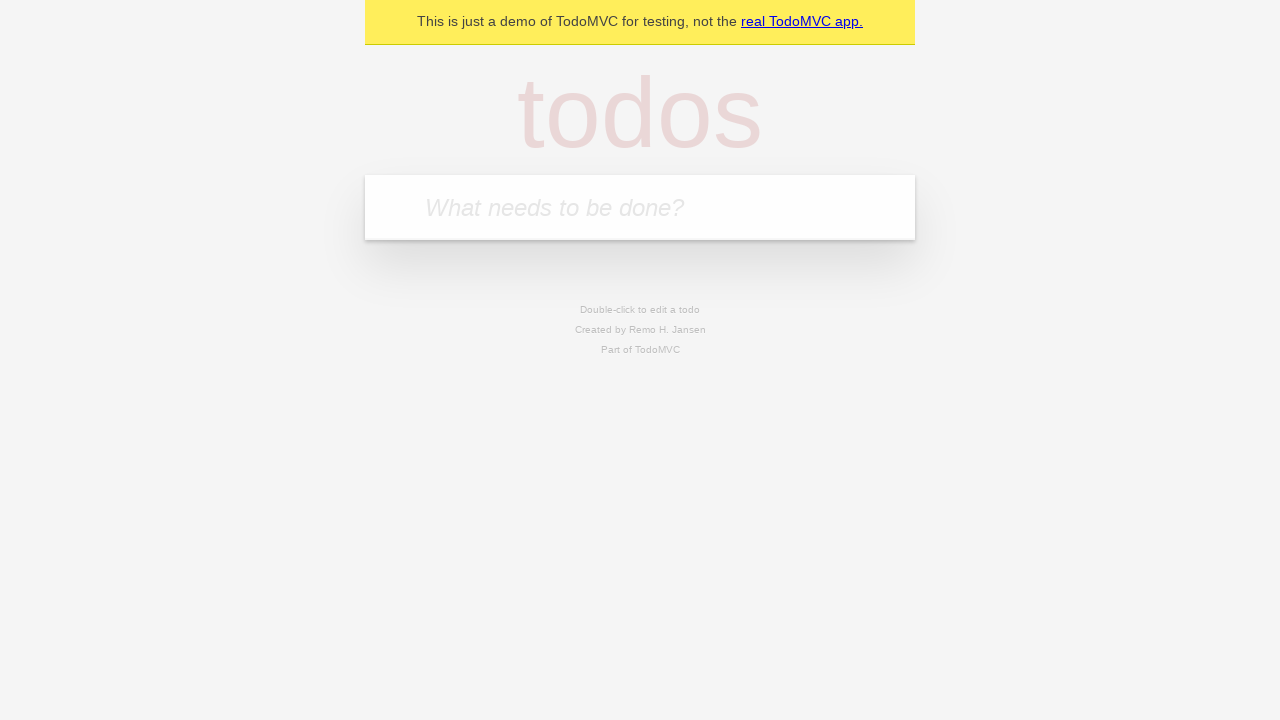

Filled todo input with 'buy some cheese' on internal:attr=[placeholder="What needs to be done?"i]
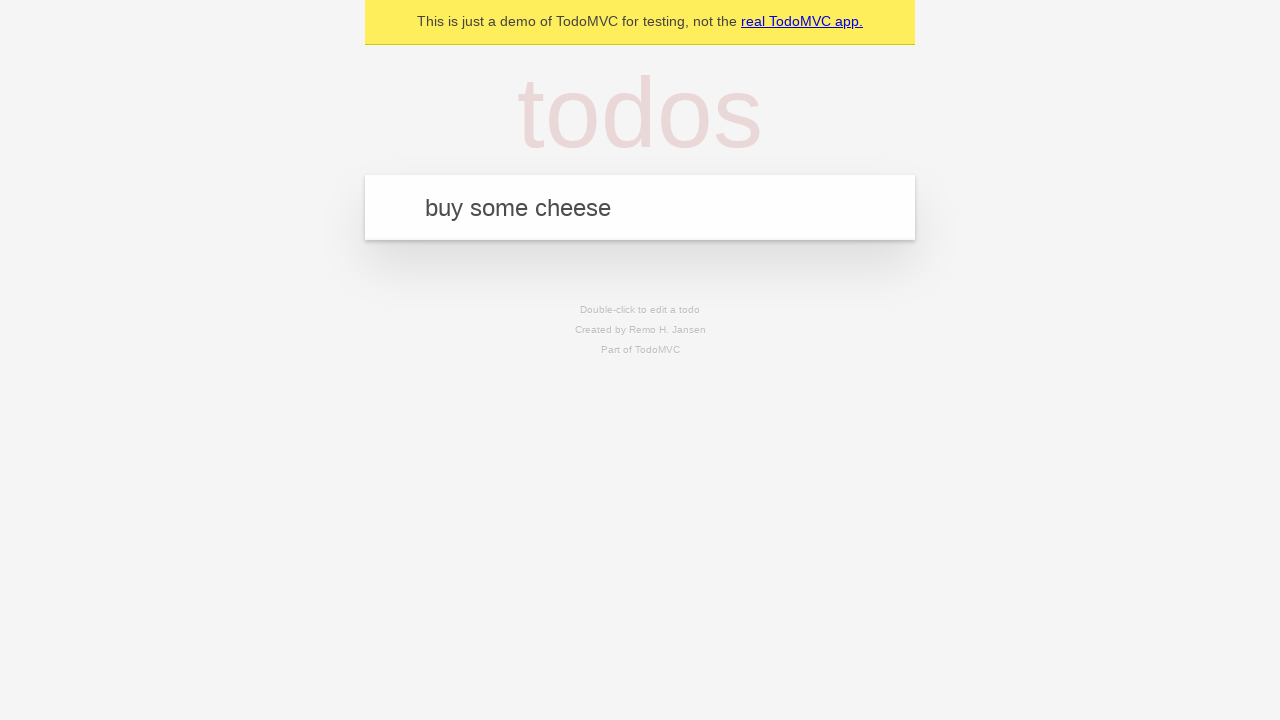

Pressed Enter to create first todo item on internal:attr=[placeholder="What needs to be done?"i]
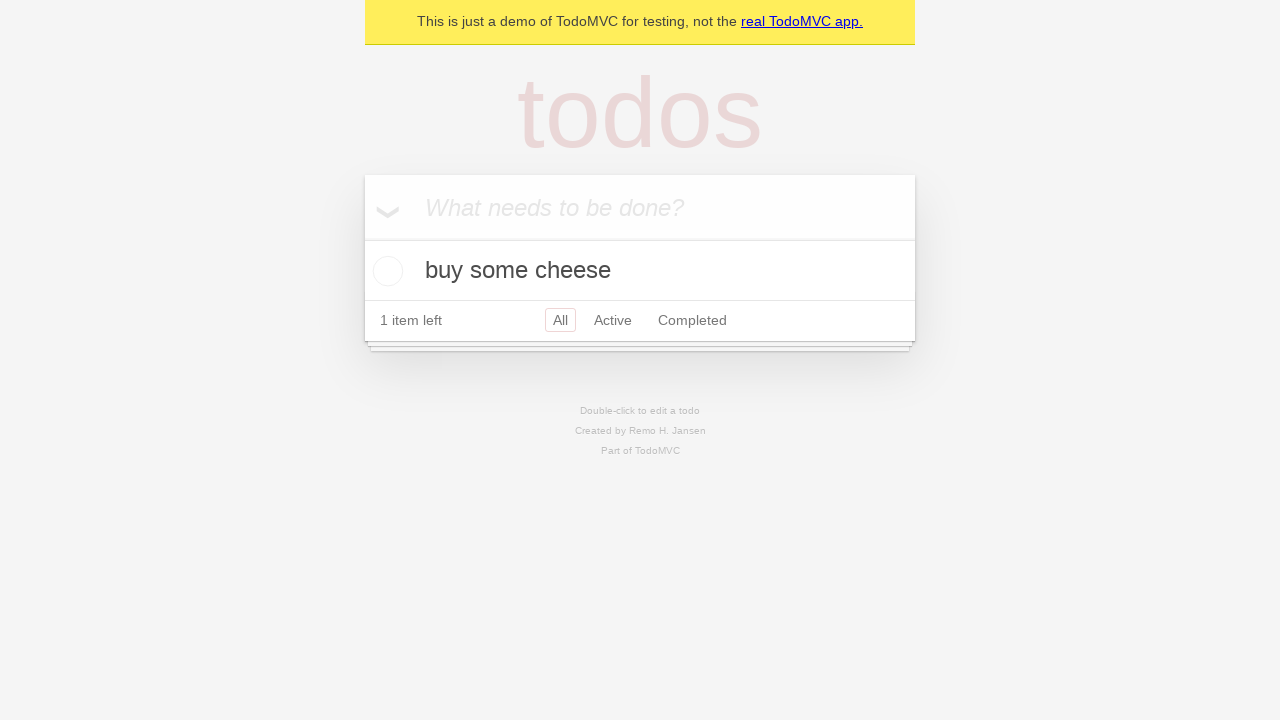

Filled todo input with 'feed the cat' on internal:attr=[placeholder="What needs to be done?"i]
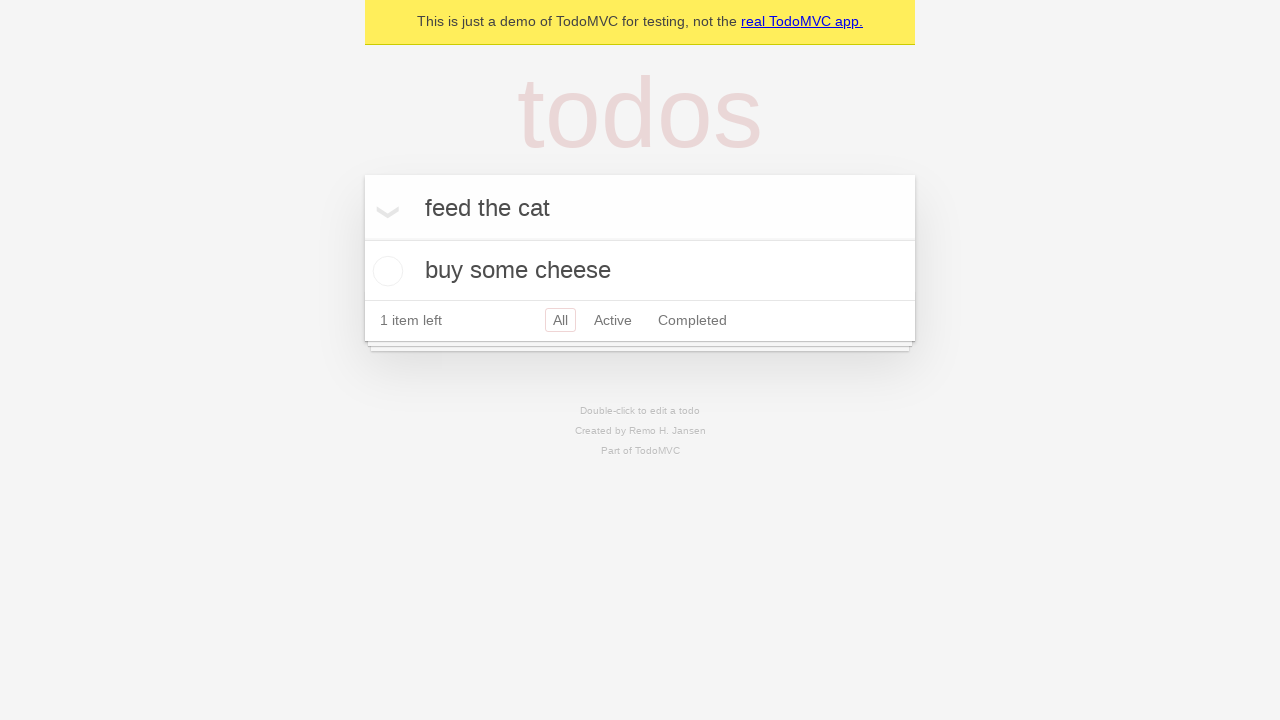

Pressed Enter to create second todo item on internal:attr=[placeholder="What needs to be done?"i]
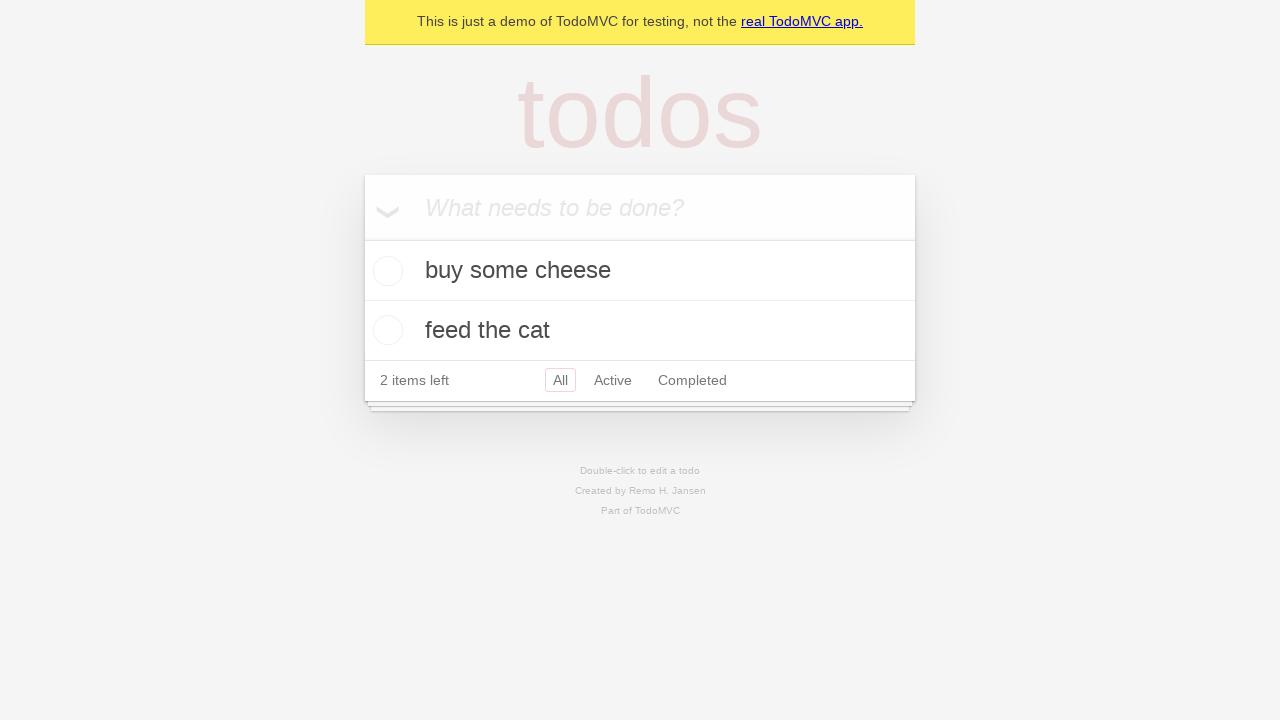

Checked the first todo item at (385, 271) on internal:testid=[data-testid="todo-item"s] >> nth=0 >> internal:role=checkbox
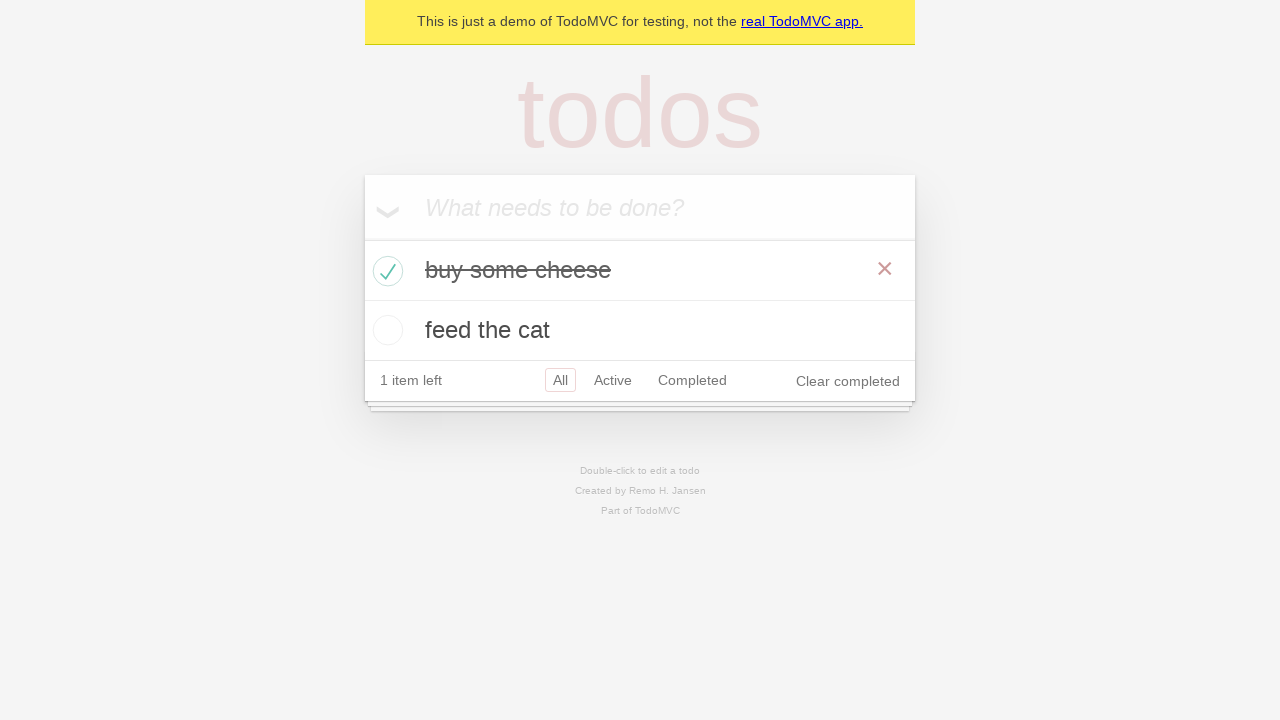

Reloaded the page to test data persistence
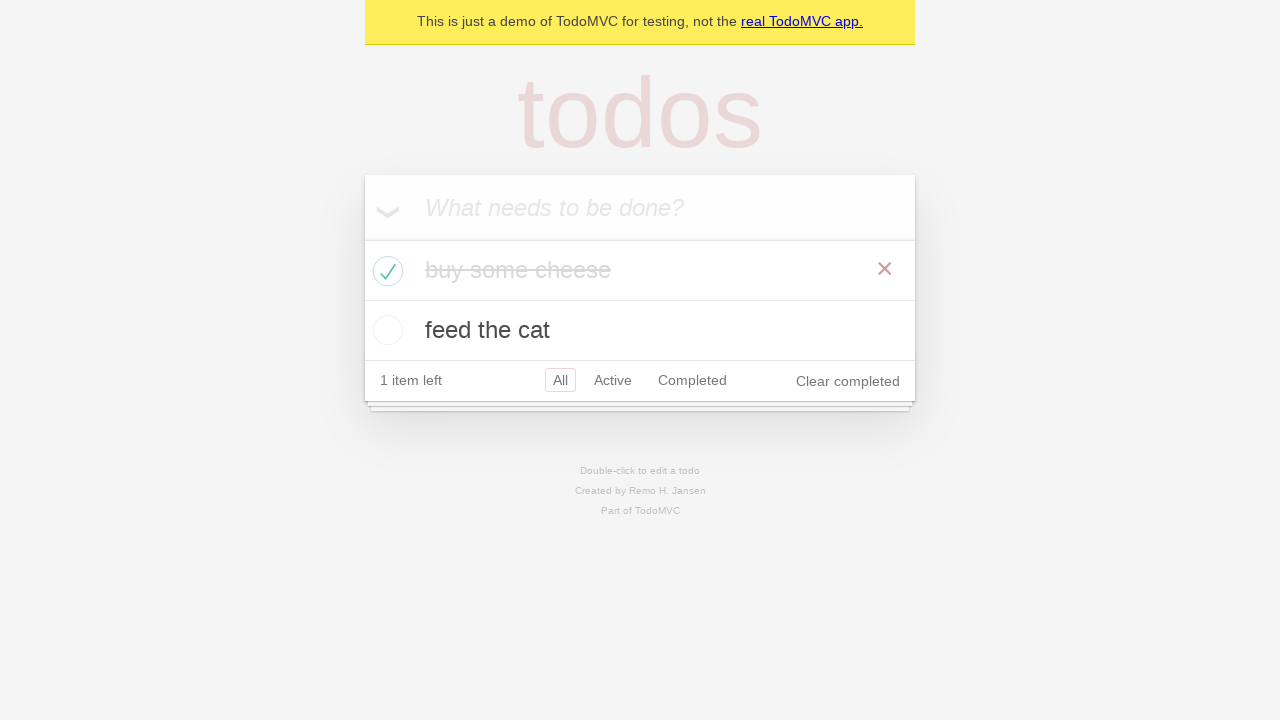

Todo items loaded after page reload
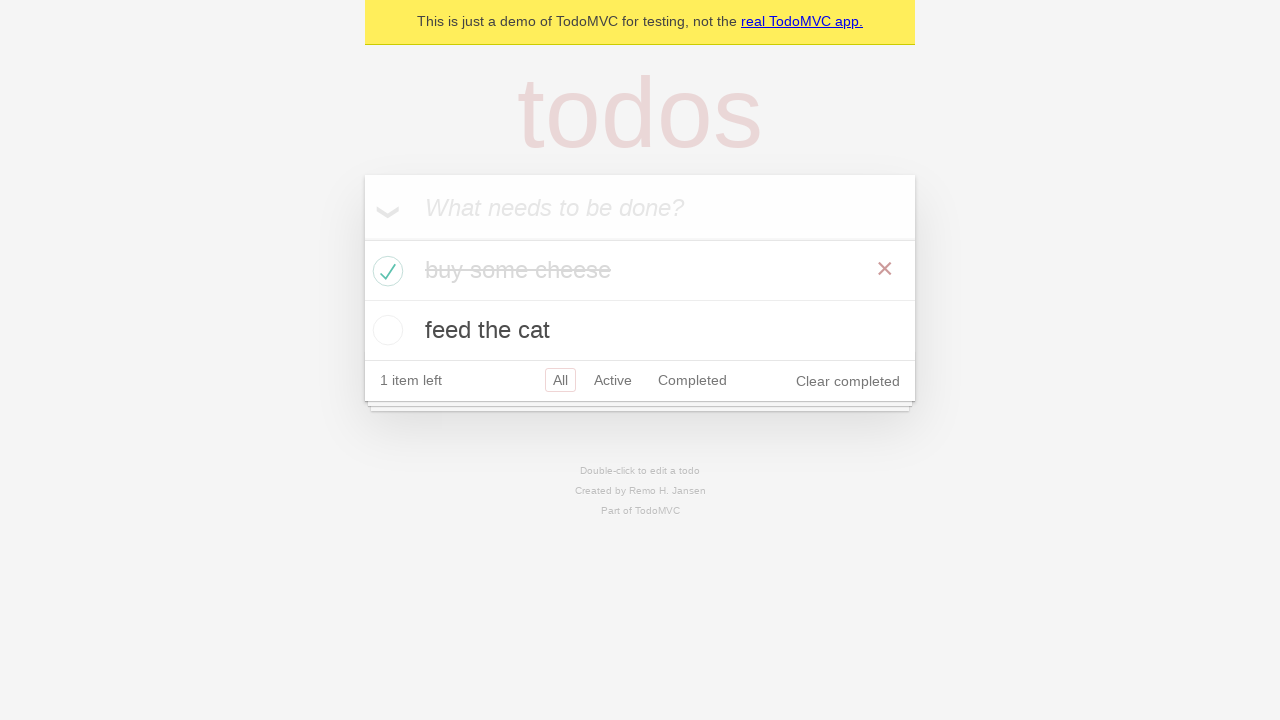

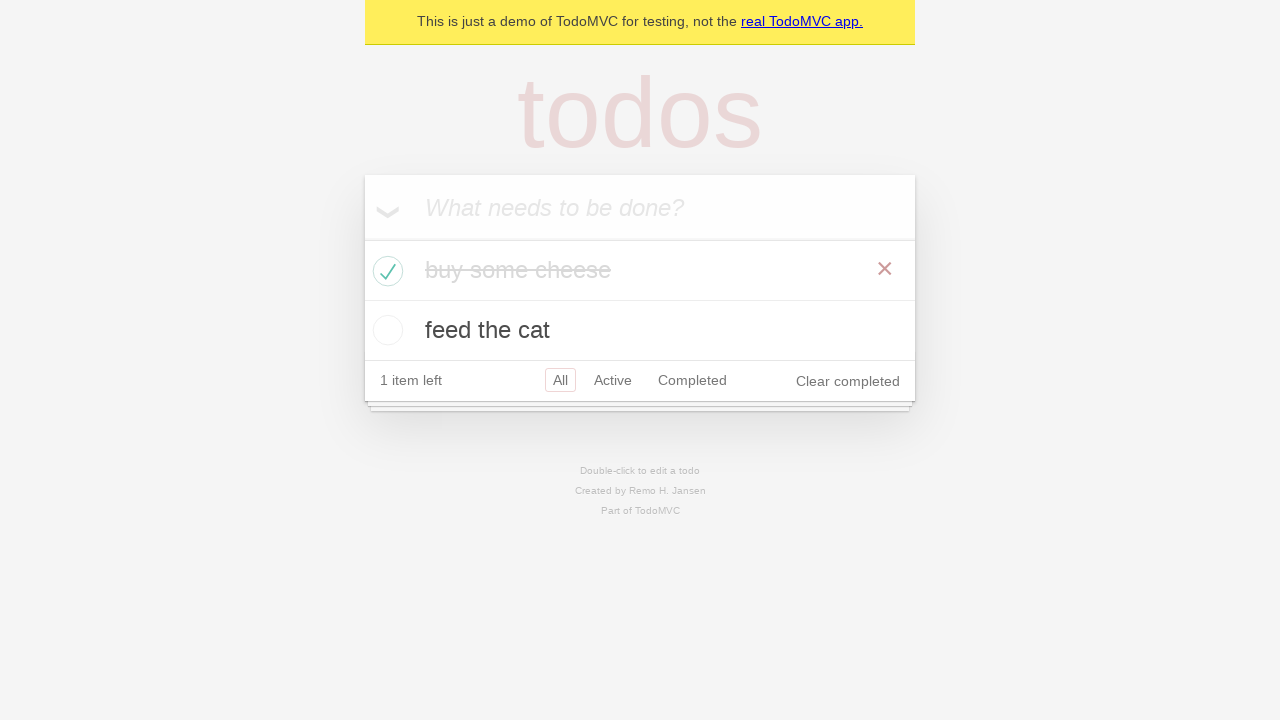